Tests infinite scroll functionality by navigating to the infinite scroll page and scrolling down multiple times

Starting URL: https://the-internet.herokuapp.com/

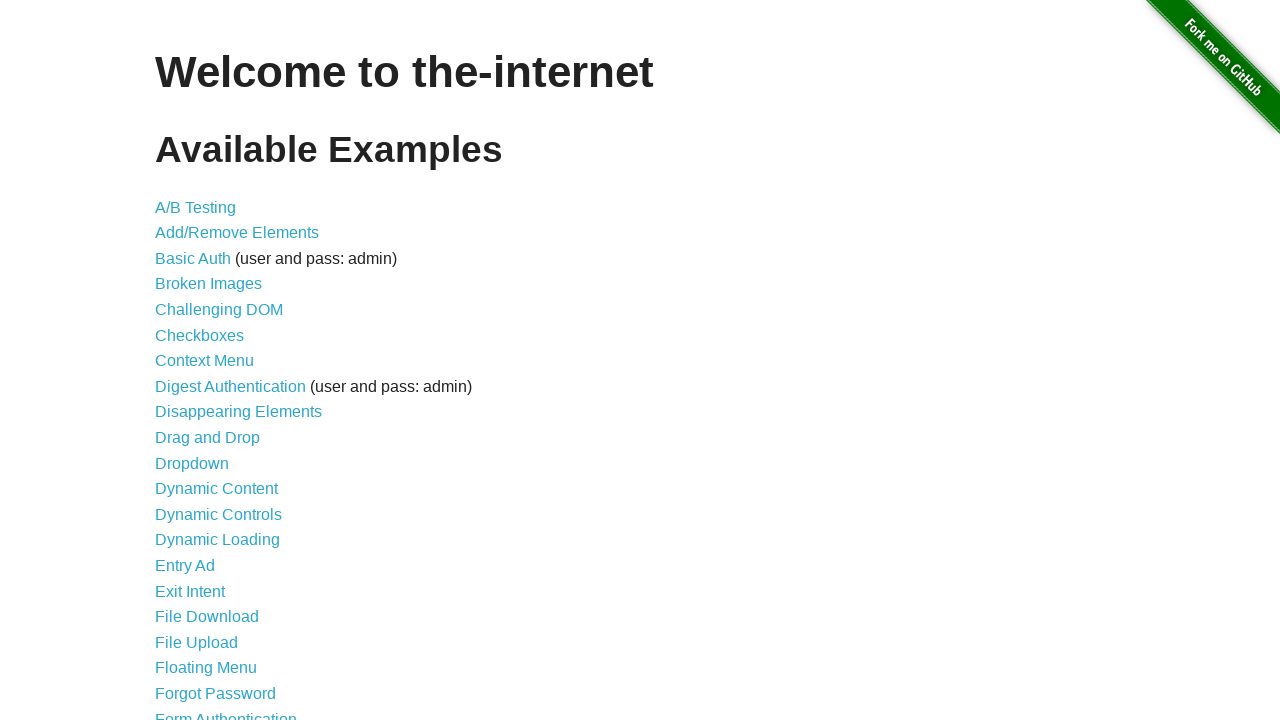

Clicked on the Infinite Scroll link at (201, 360) on a[href='/infinite_scroll']
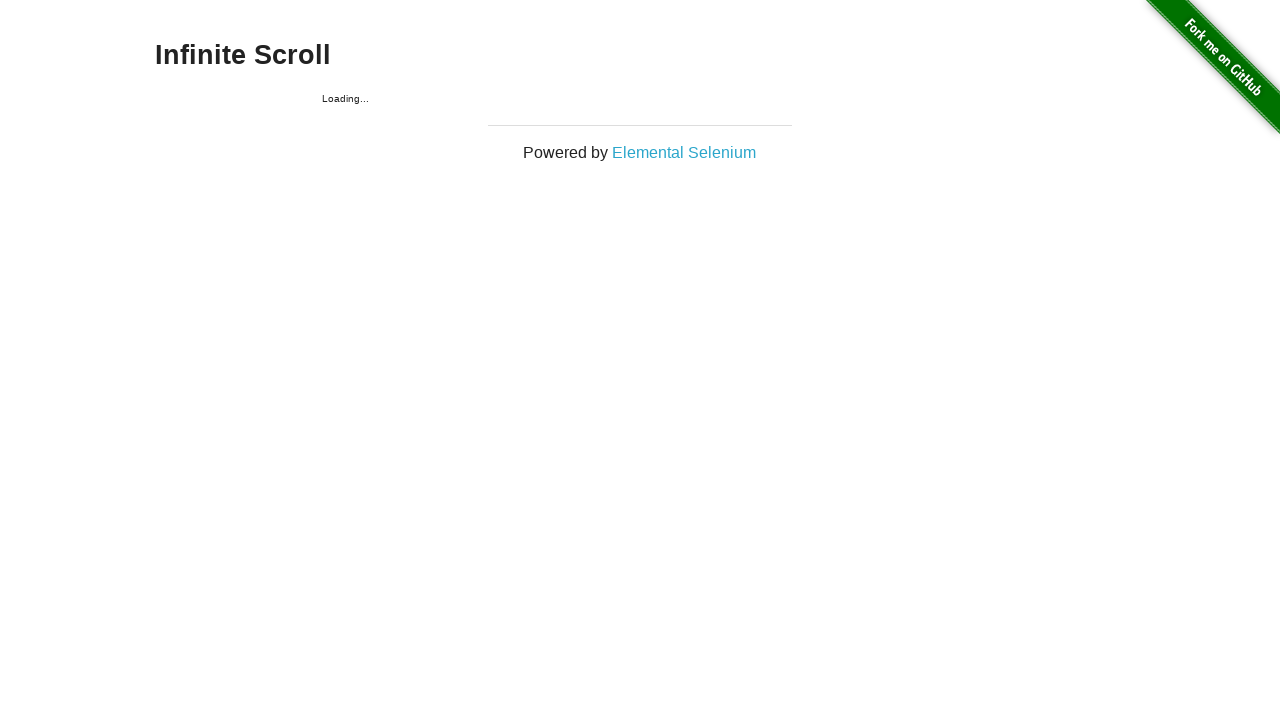

Scrolled down 500 pixels (iteration 1/10)
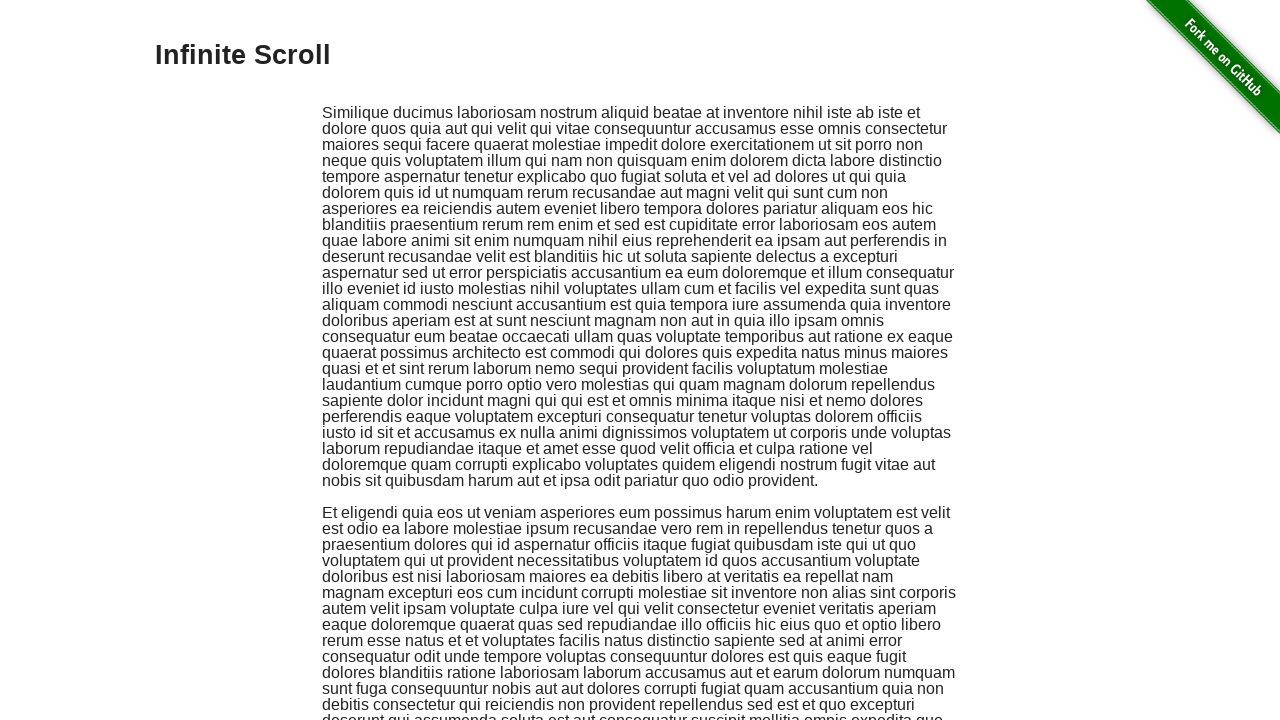

Waited 1 second after scroll (iteration 1/10)
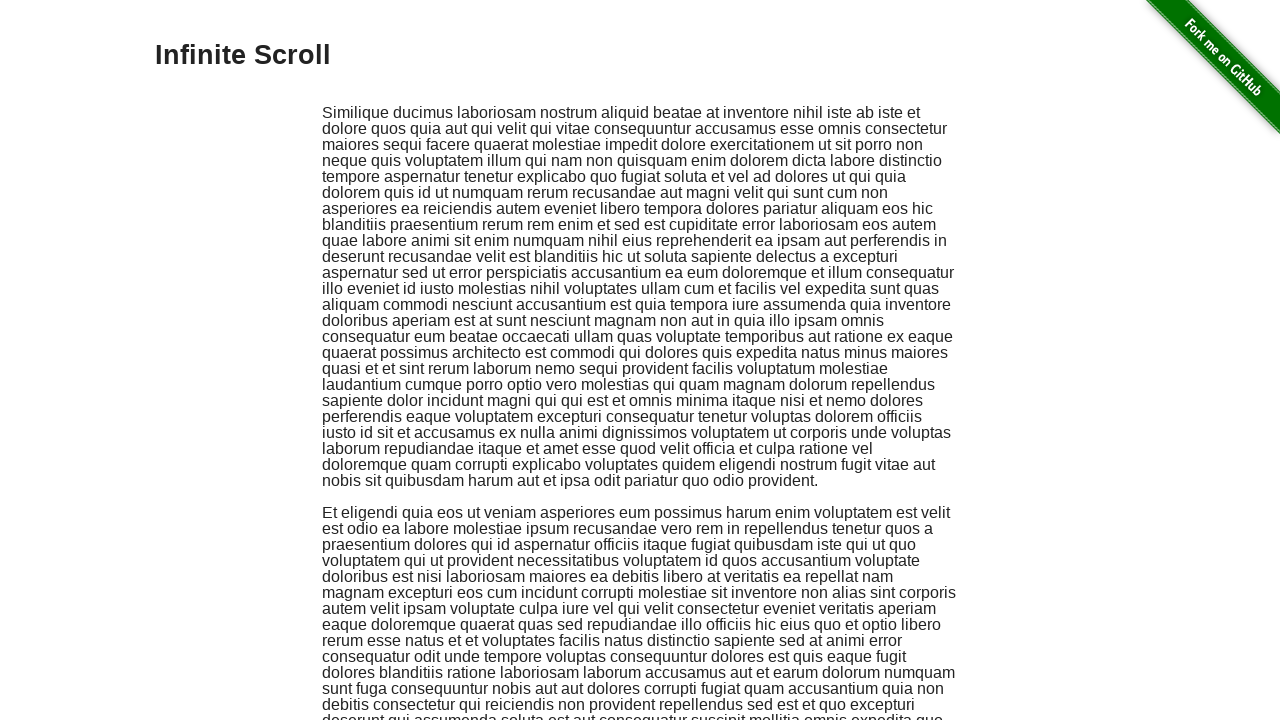

Scrolled down 500 pixels (iteration 2/10)
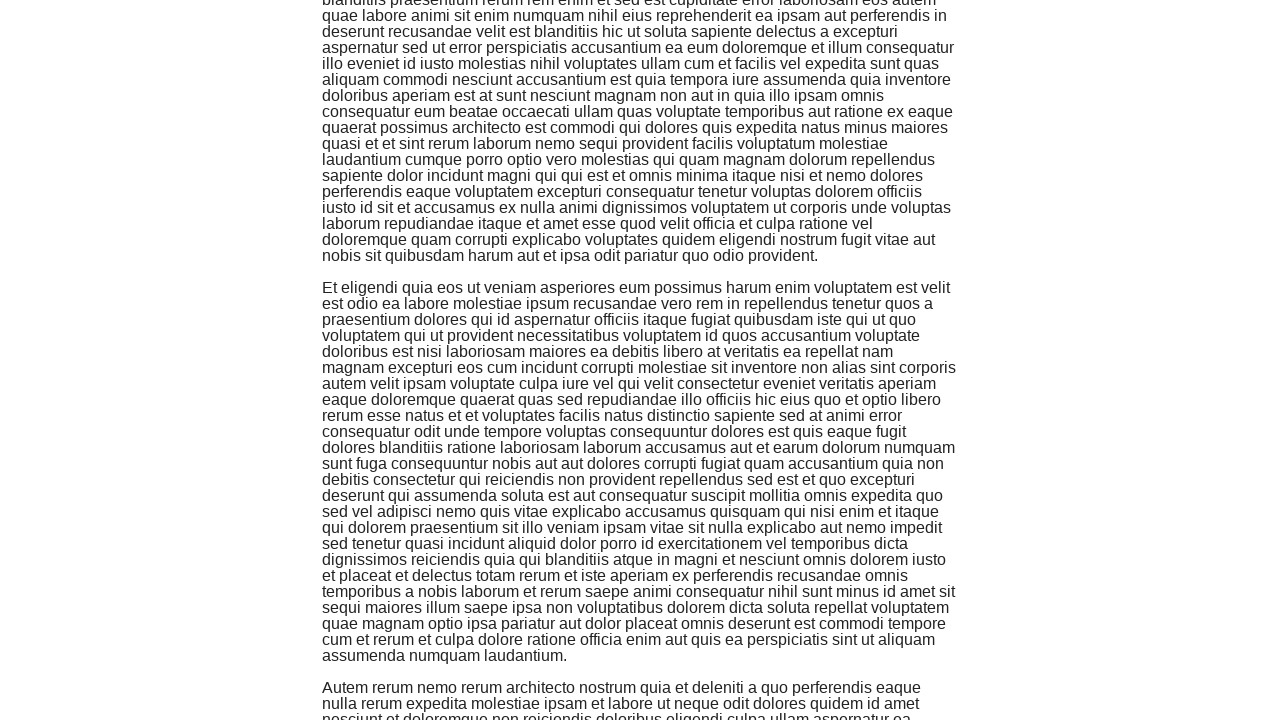

Waited 1 second after scroll (iteration 2/10)
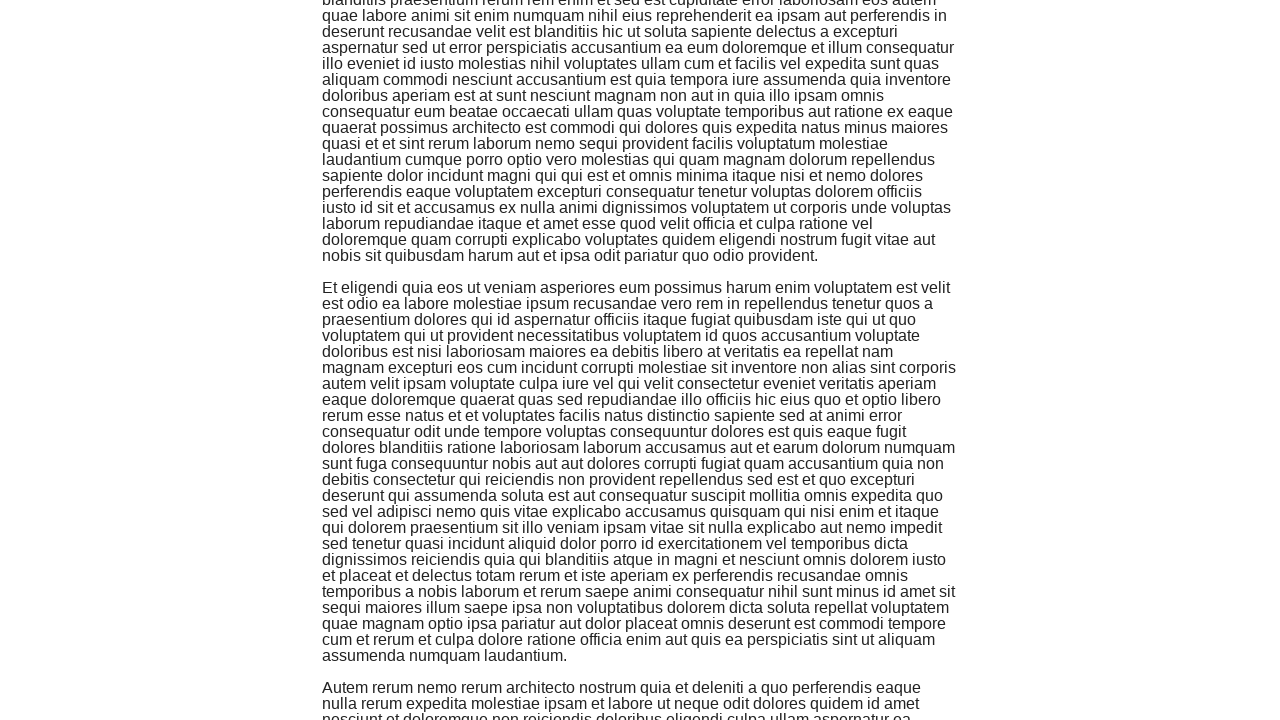

Scrolled down 500 pixels (iteration 3/10)
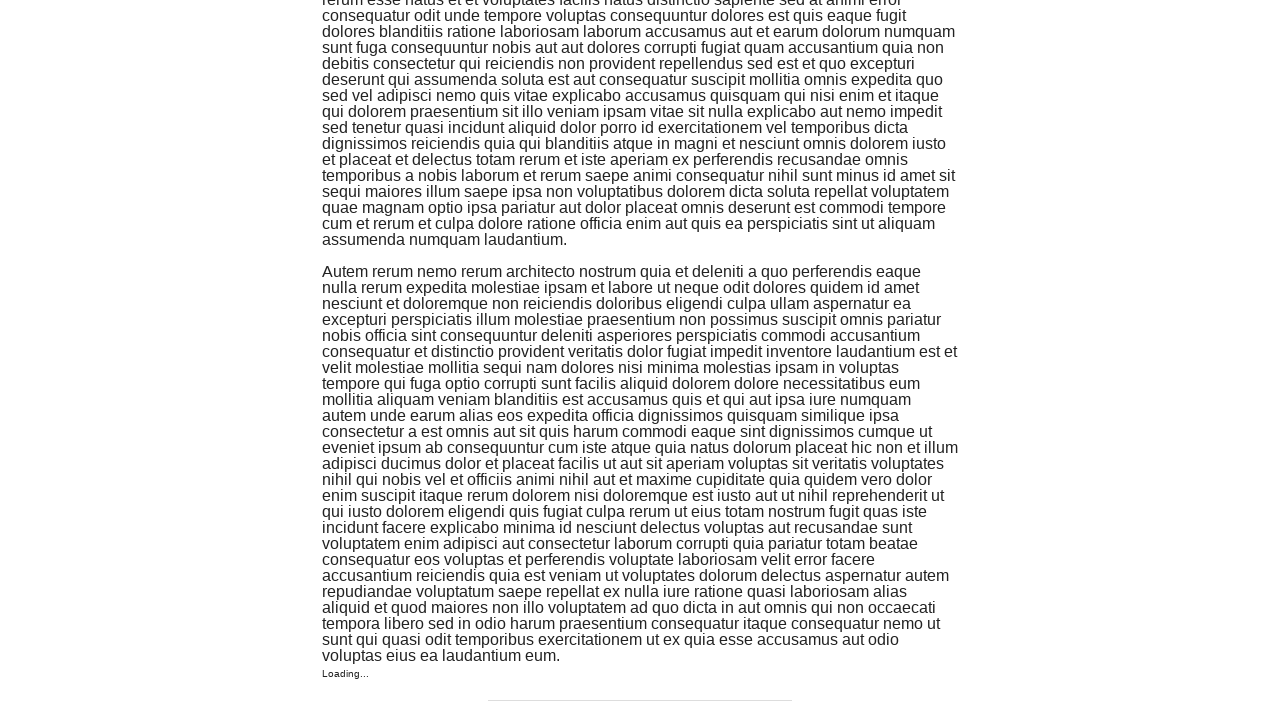

Waited 1 second after scroll (iteration 3/10)
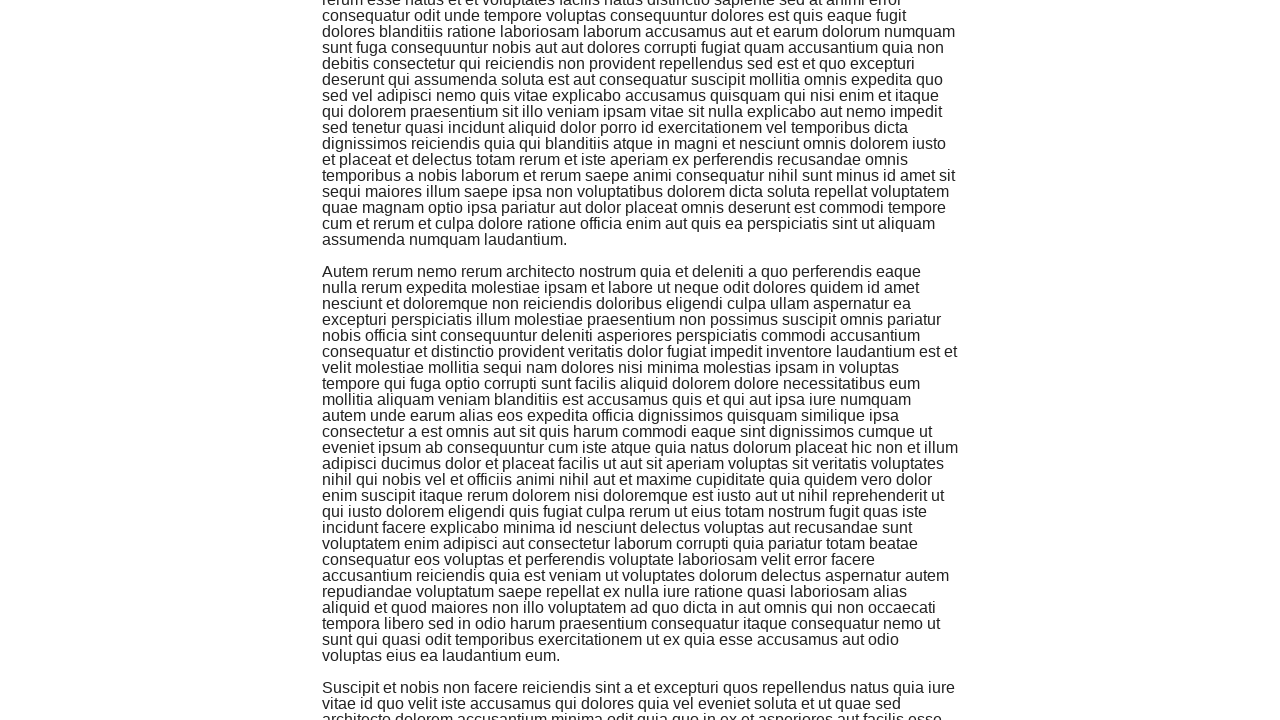

Scrolled down 500 pixels (iteration 4/10)
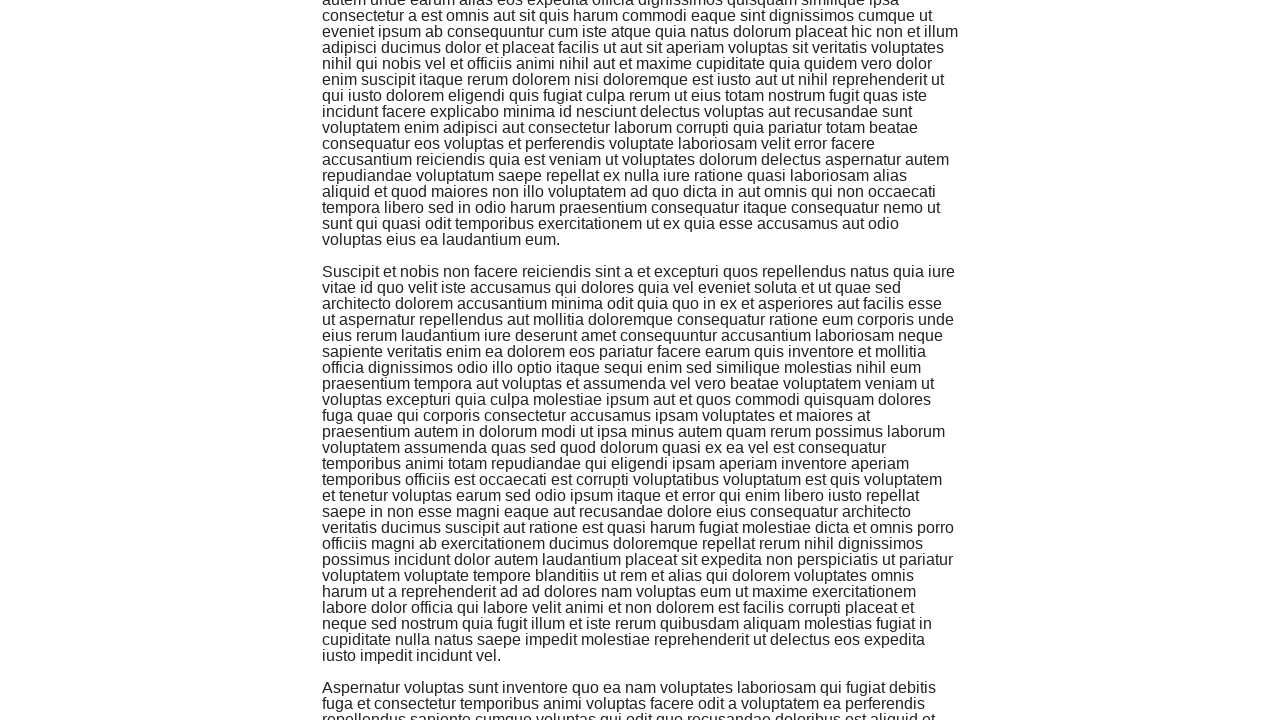

Waited 1 second after scroll (iteration 4/10)
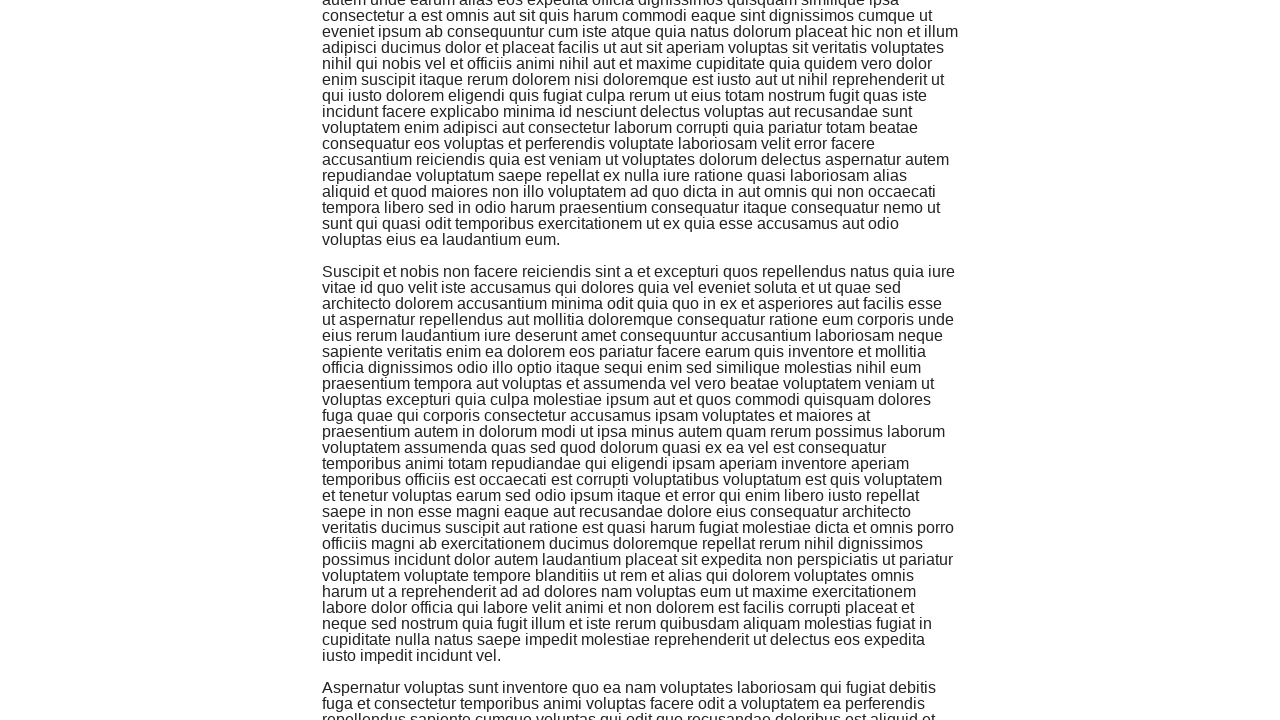

Scrolled down 500 pixels (iteration 5/10)
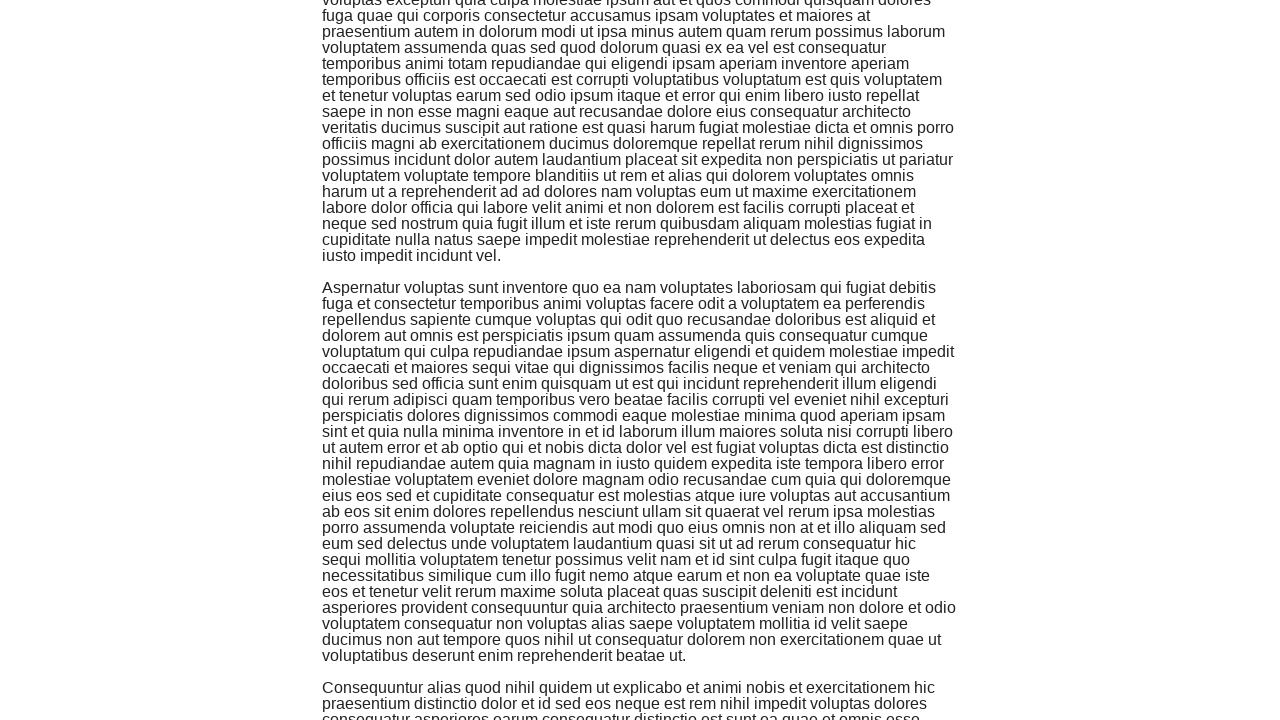

Waited 1 second after scroll (iteration 5/10)
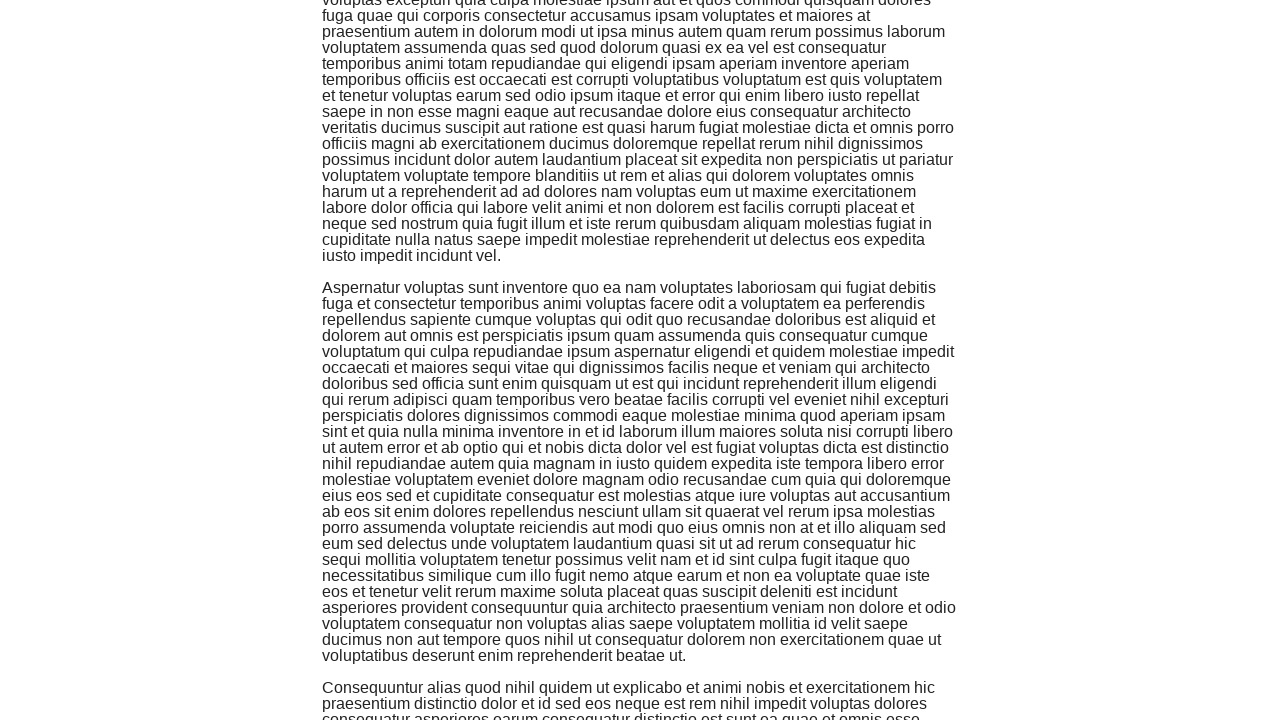

Scrolled down 500 pixels (iteration 6/10)
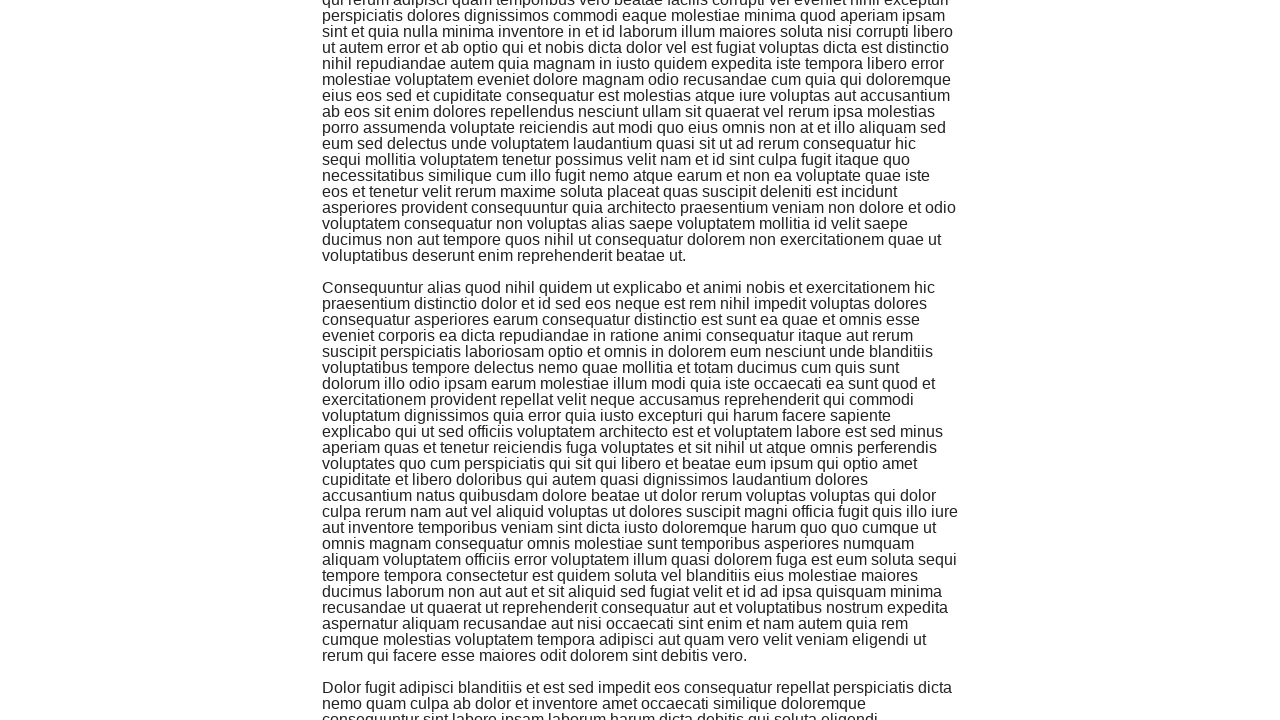

Waited 1 second after scroll (iteration 6/10)
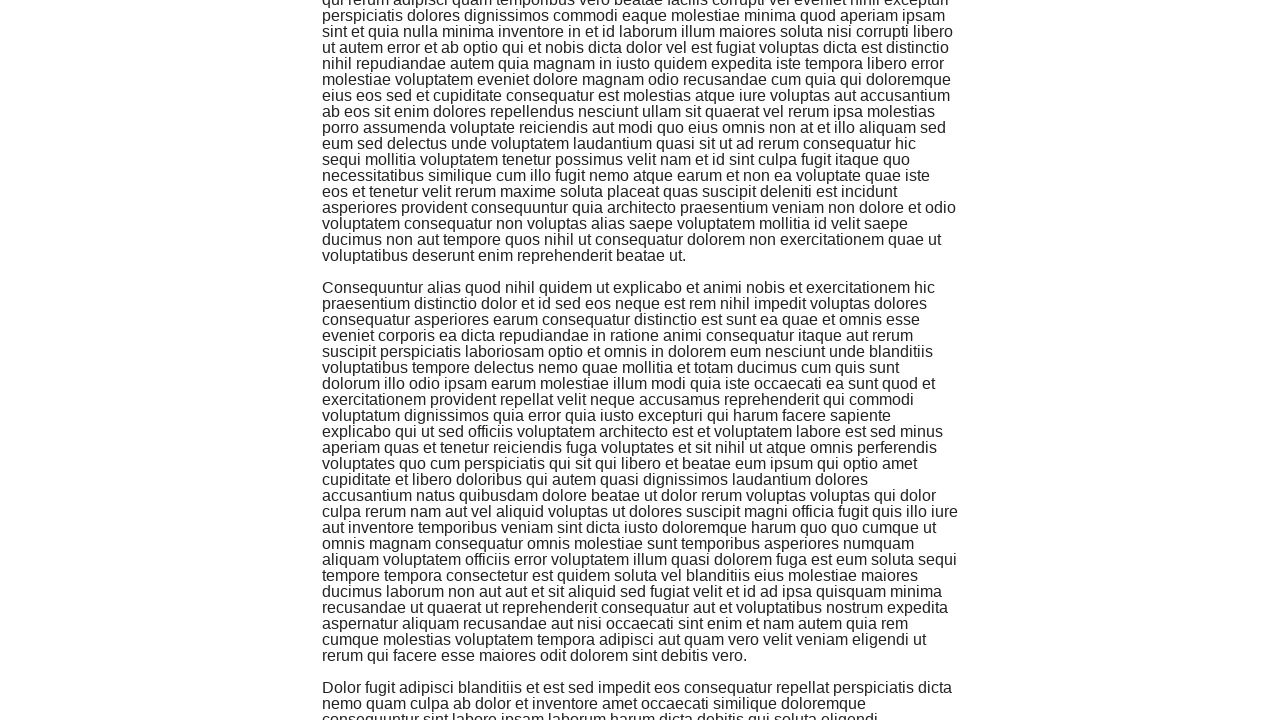

Scrolled down 500 pixels (iteration 7/10)
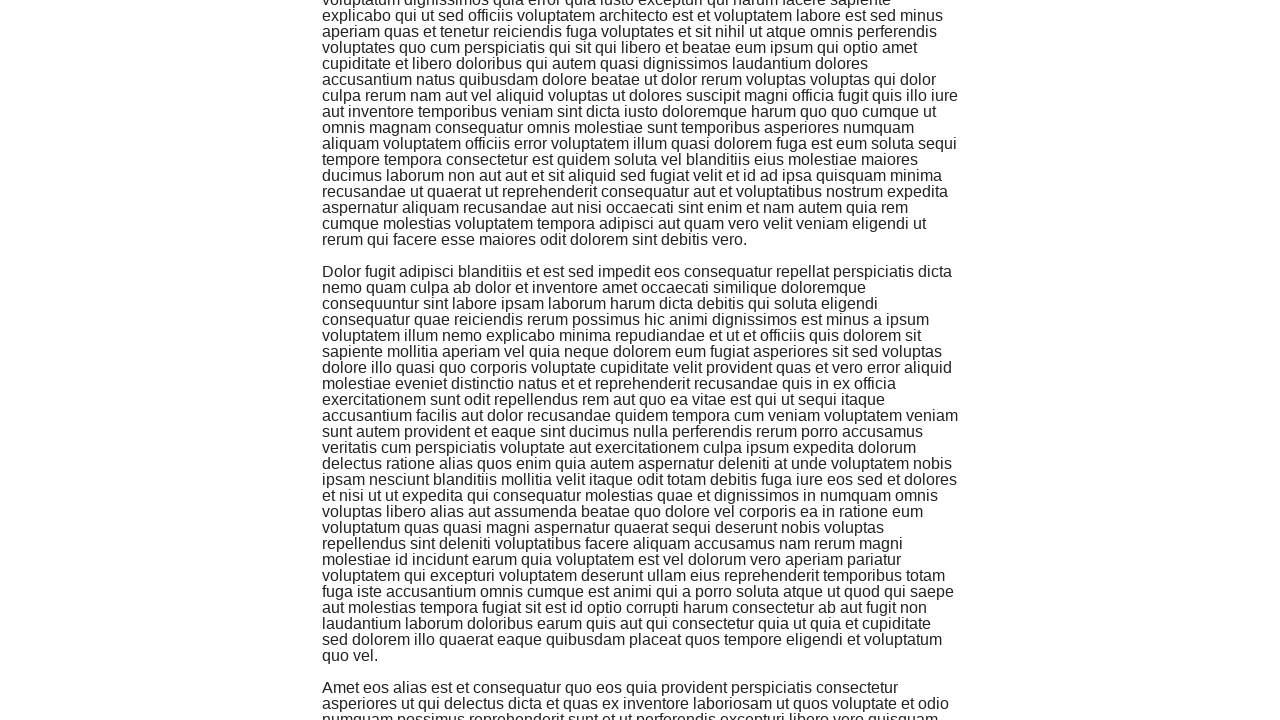

Waited 1 second after scroll (iteration 7/10)
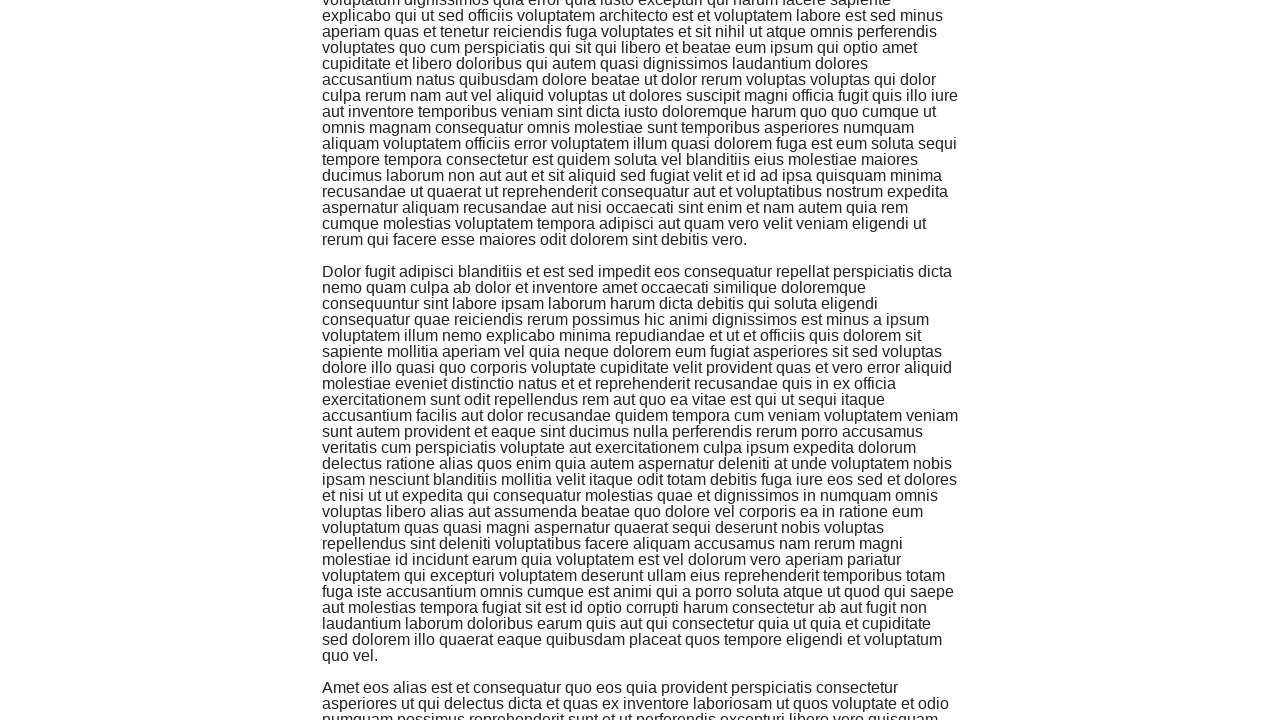

Scrolled down 500 pixels (iteration 8/10)
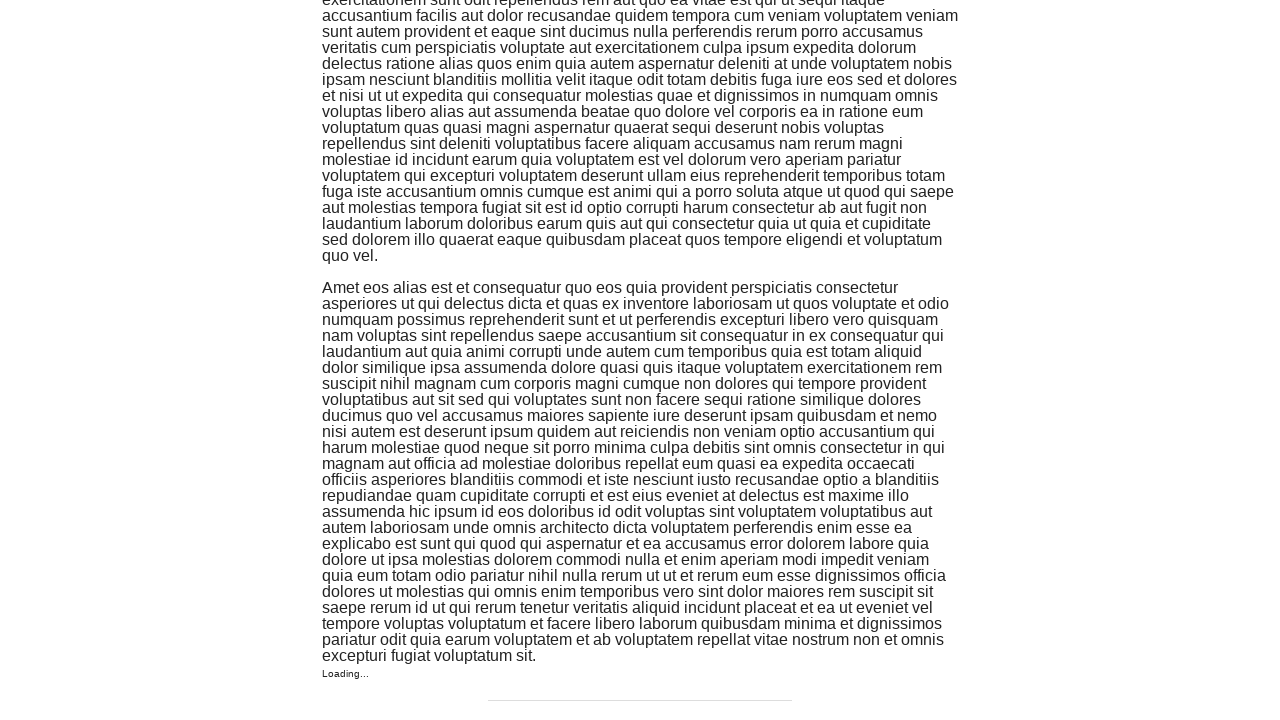

Waited 1 second after scroll (iteration 8/10)
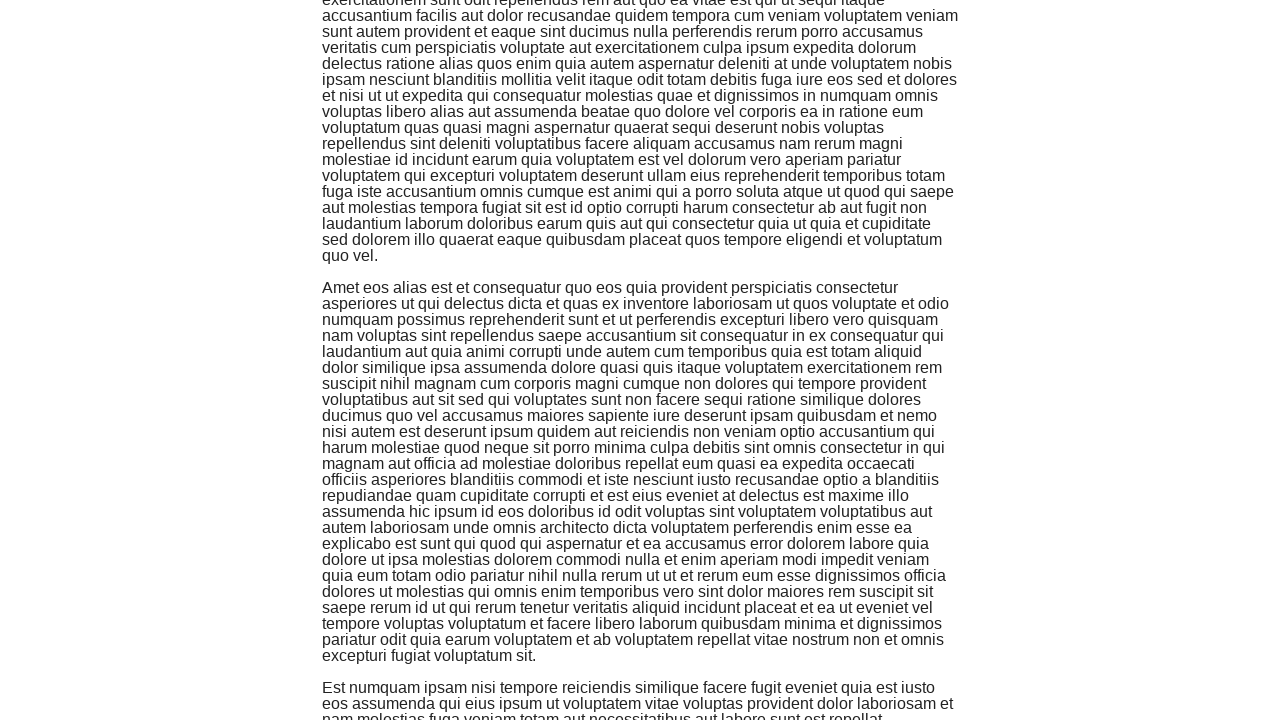

Scrolled down 500 pixels (iteration 9/10)
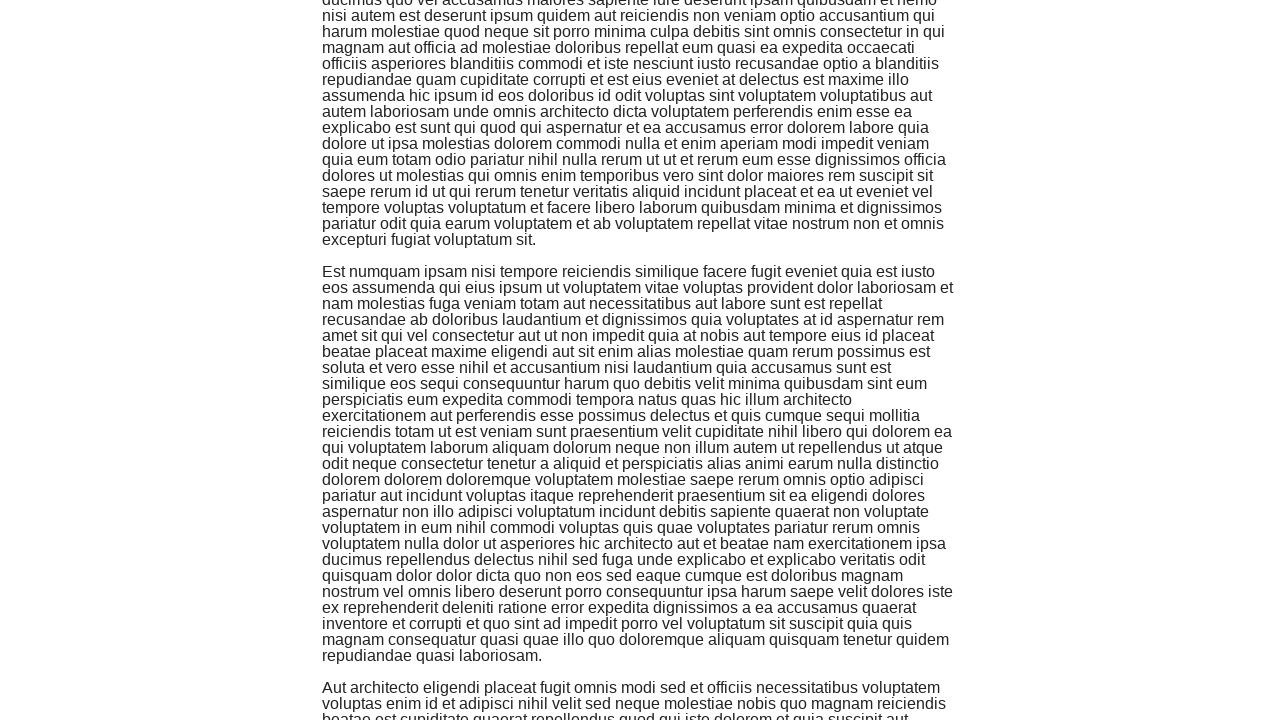

Waited 1 second after scroll (iteration 9/10)
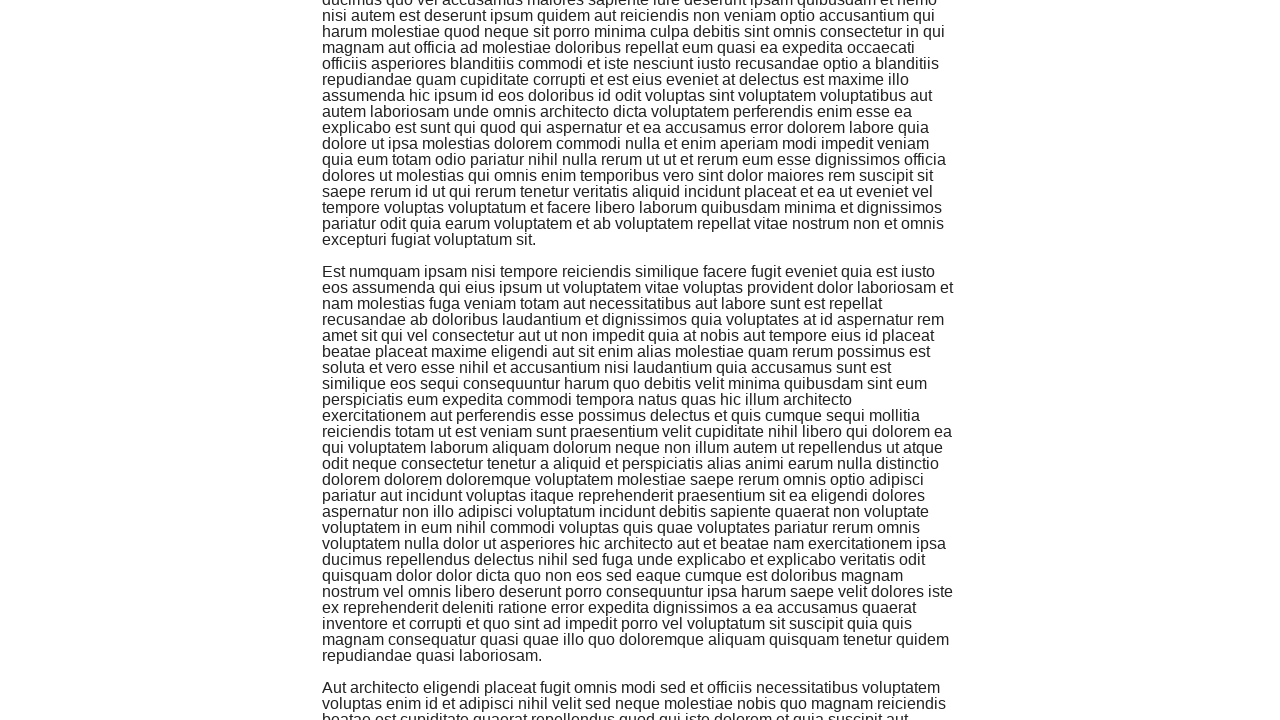

Scrolled down 500 pixels (iteration 10/10)
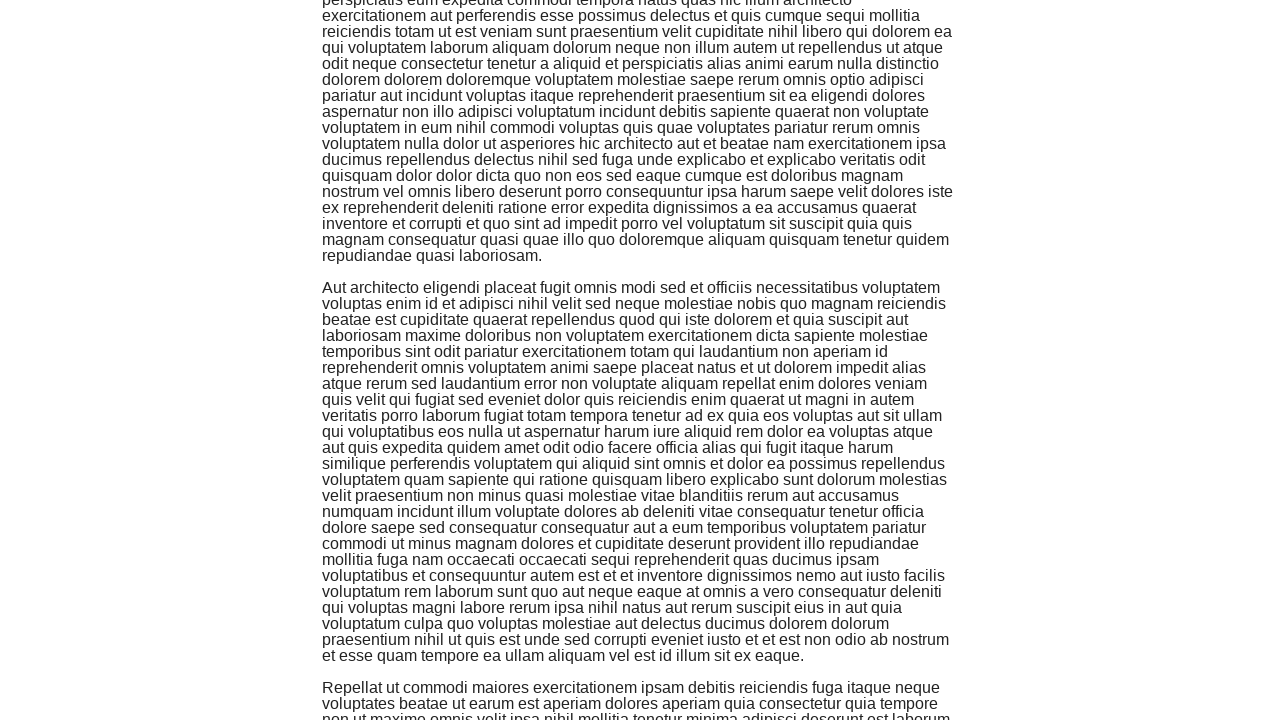

Waited 1 second after scroll (iteration 10/10)
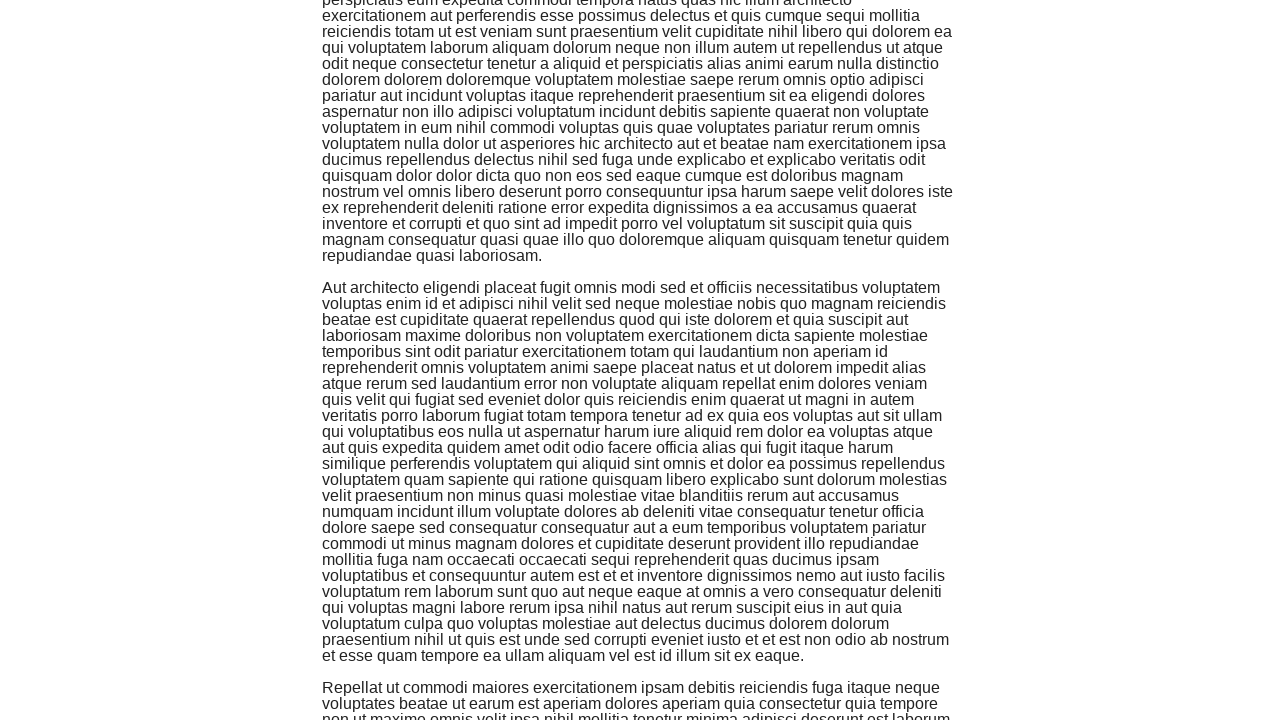

Scrolled h3 element into view
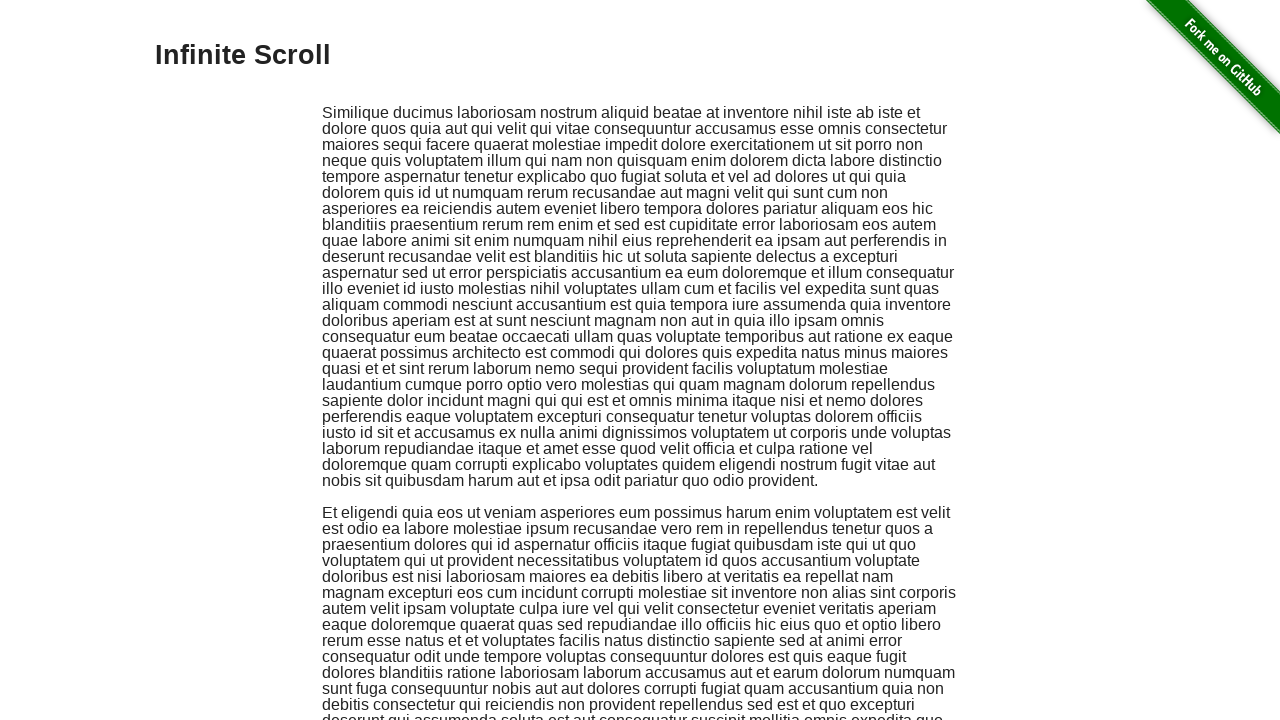

Verified page title is 'The Internet'
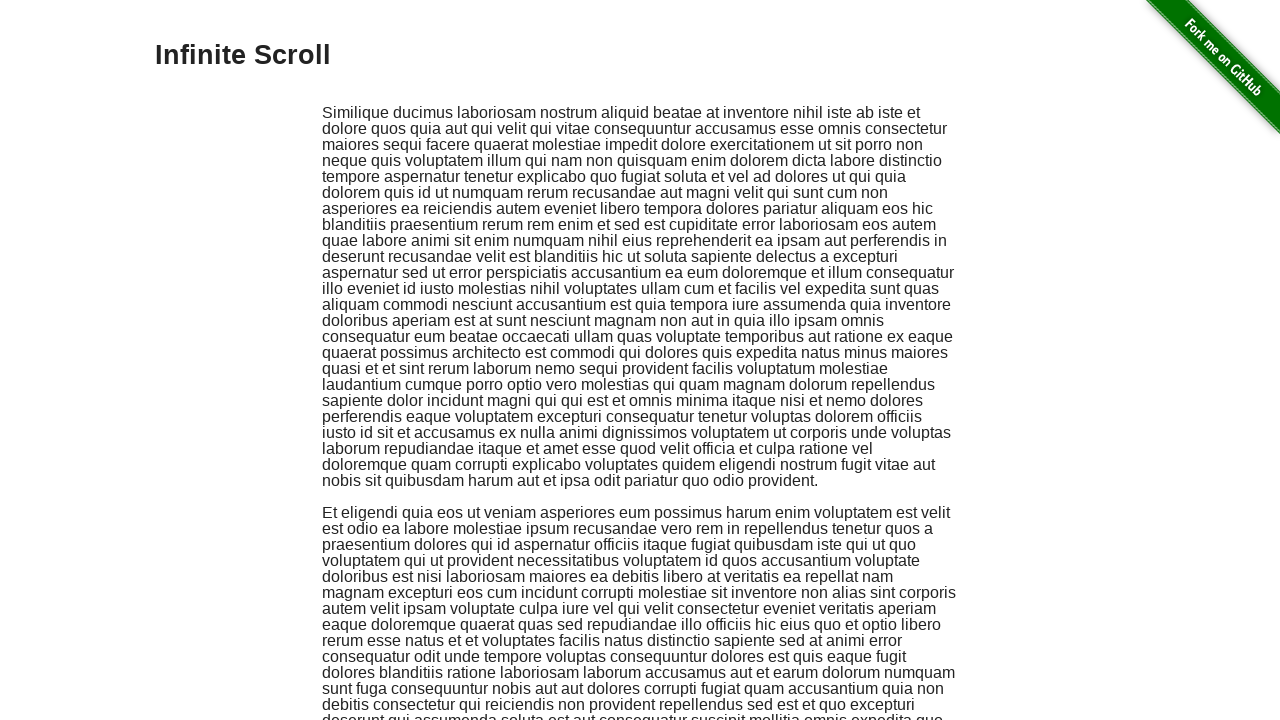

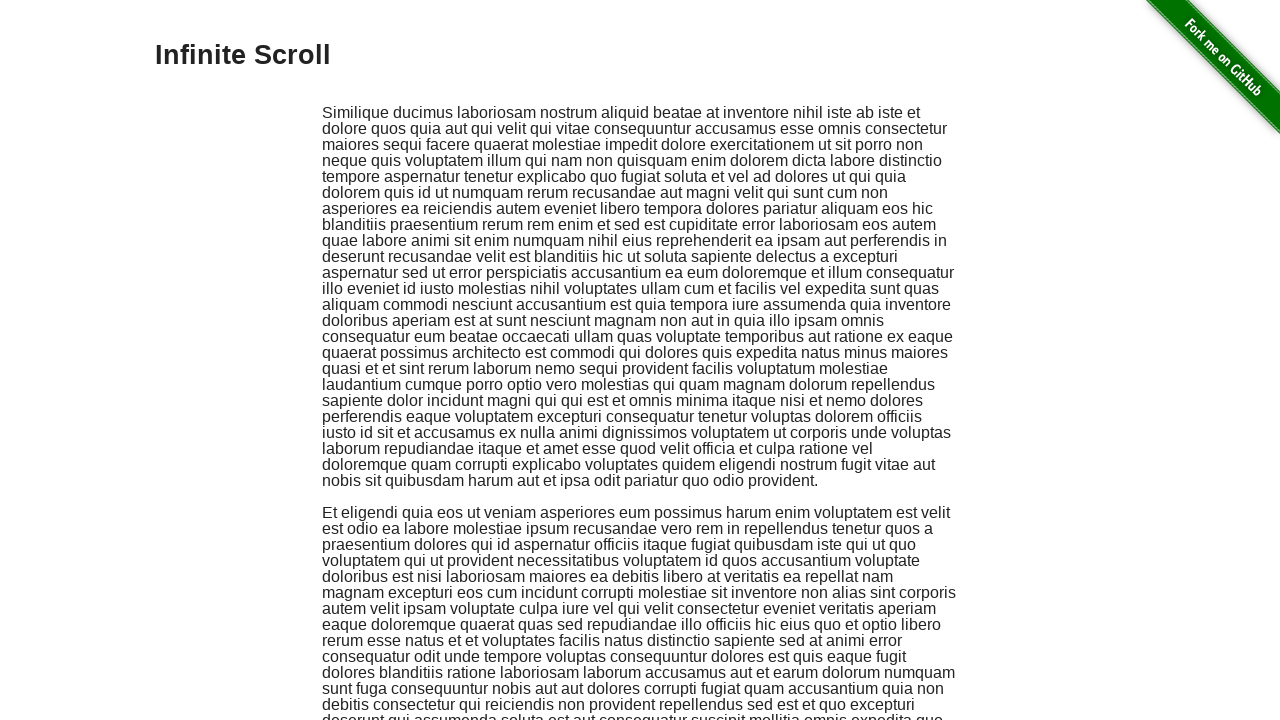